Navigates to the Kayak India travel website and waits for the page to load

Starting URL: https://www.kayak.co.in/

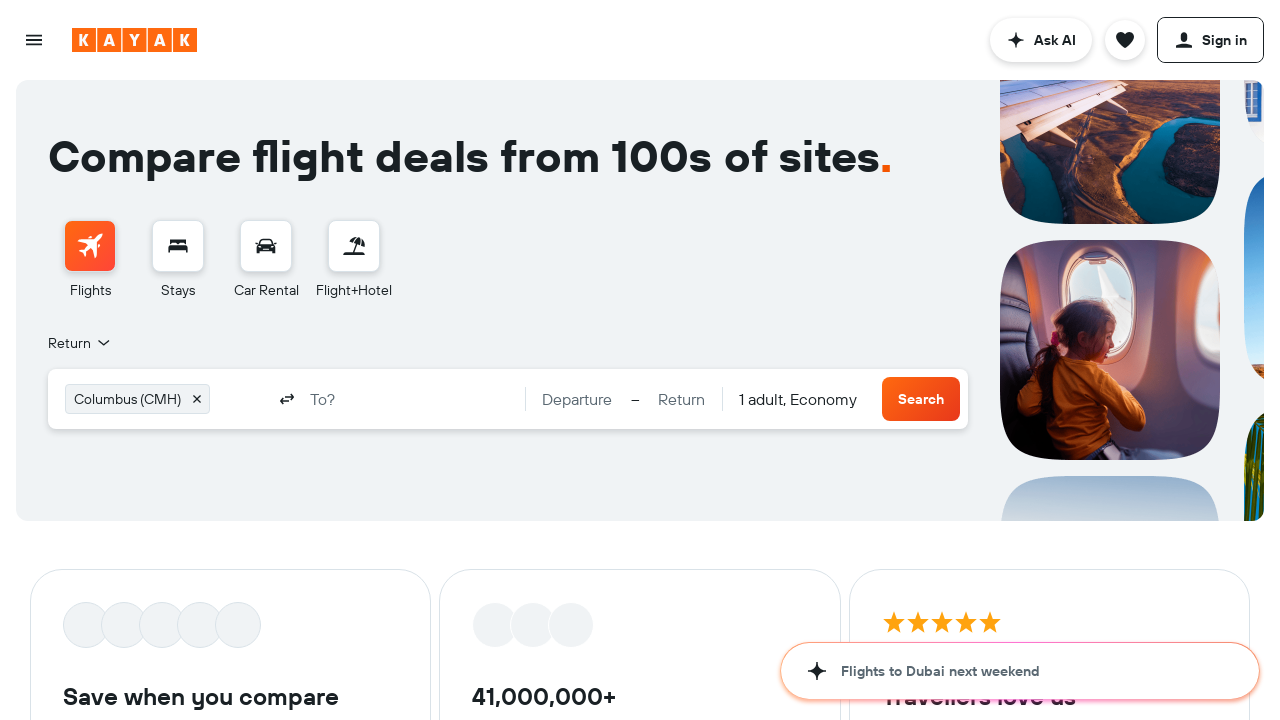

Waited for page to reach domcontentloaded state
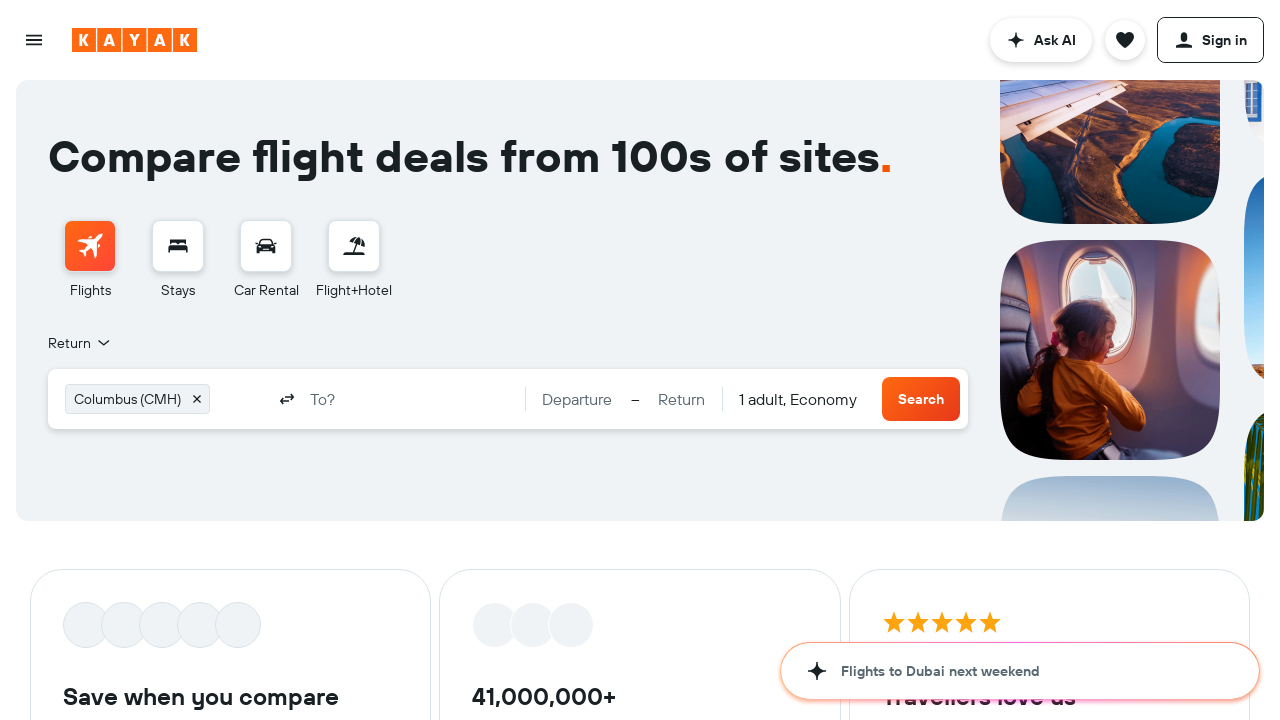

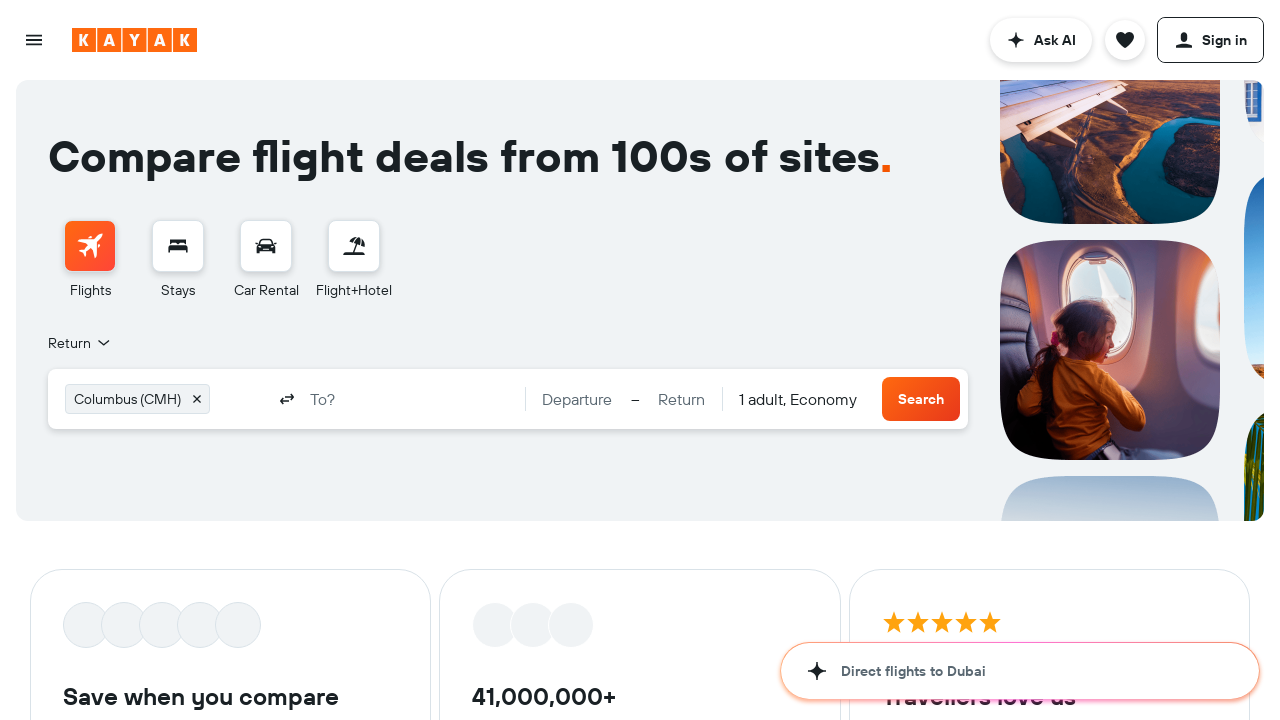